Opens the CNA insurance website and maximizes the browser window to verify the page loads successfully.

Starting URL: https://www.cna.com

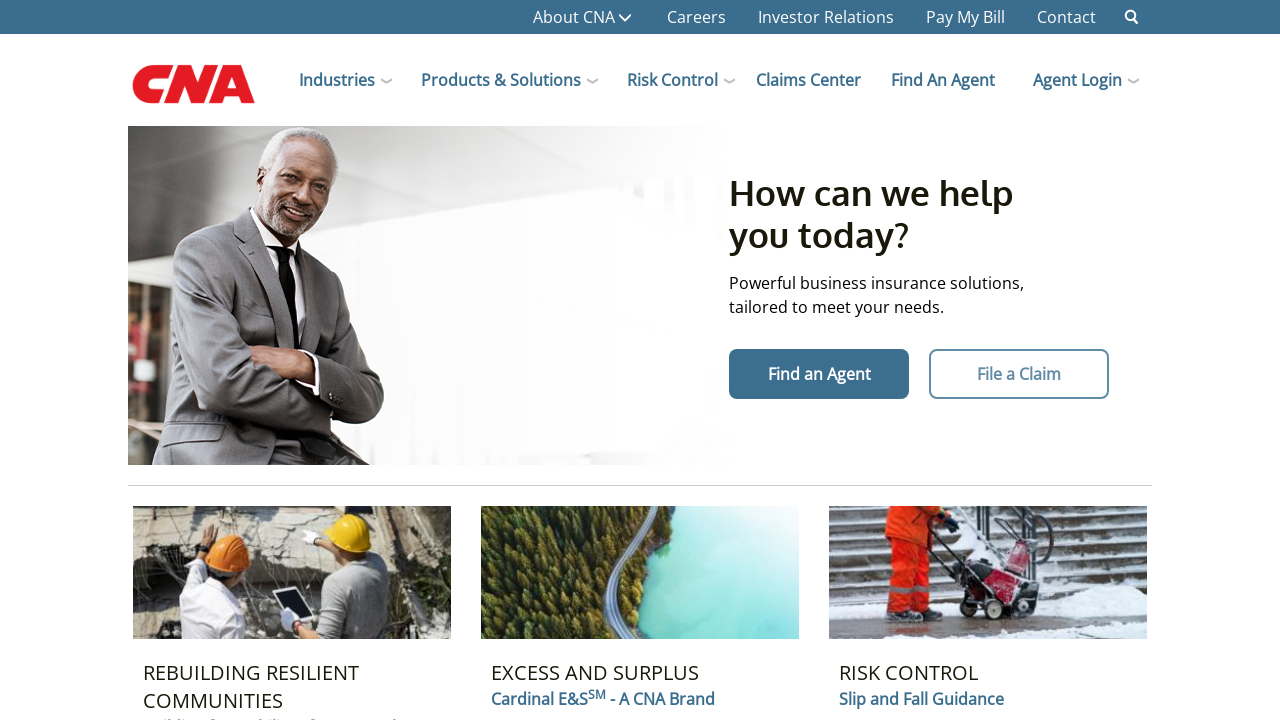

Navigated to CNA insurance website at https://www.cna.com
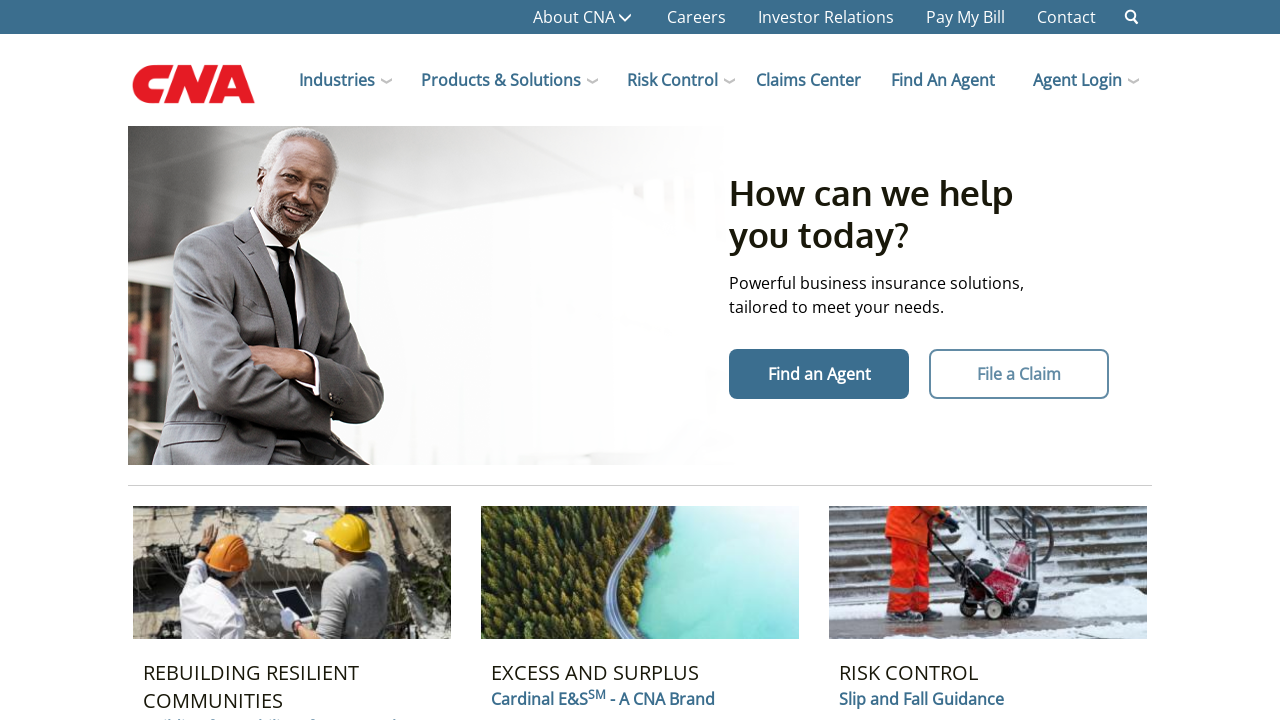

Maximized browser window to 1920x1080 resolution
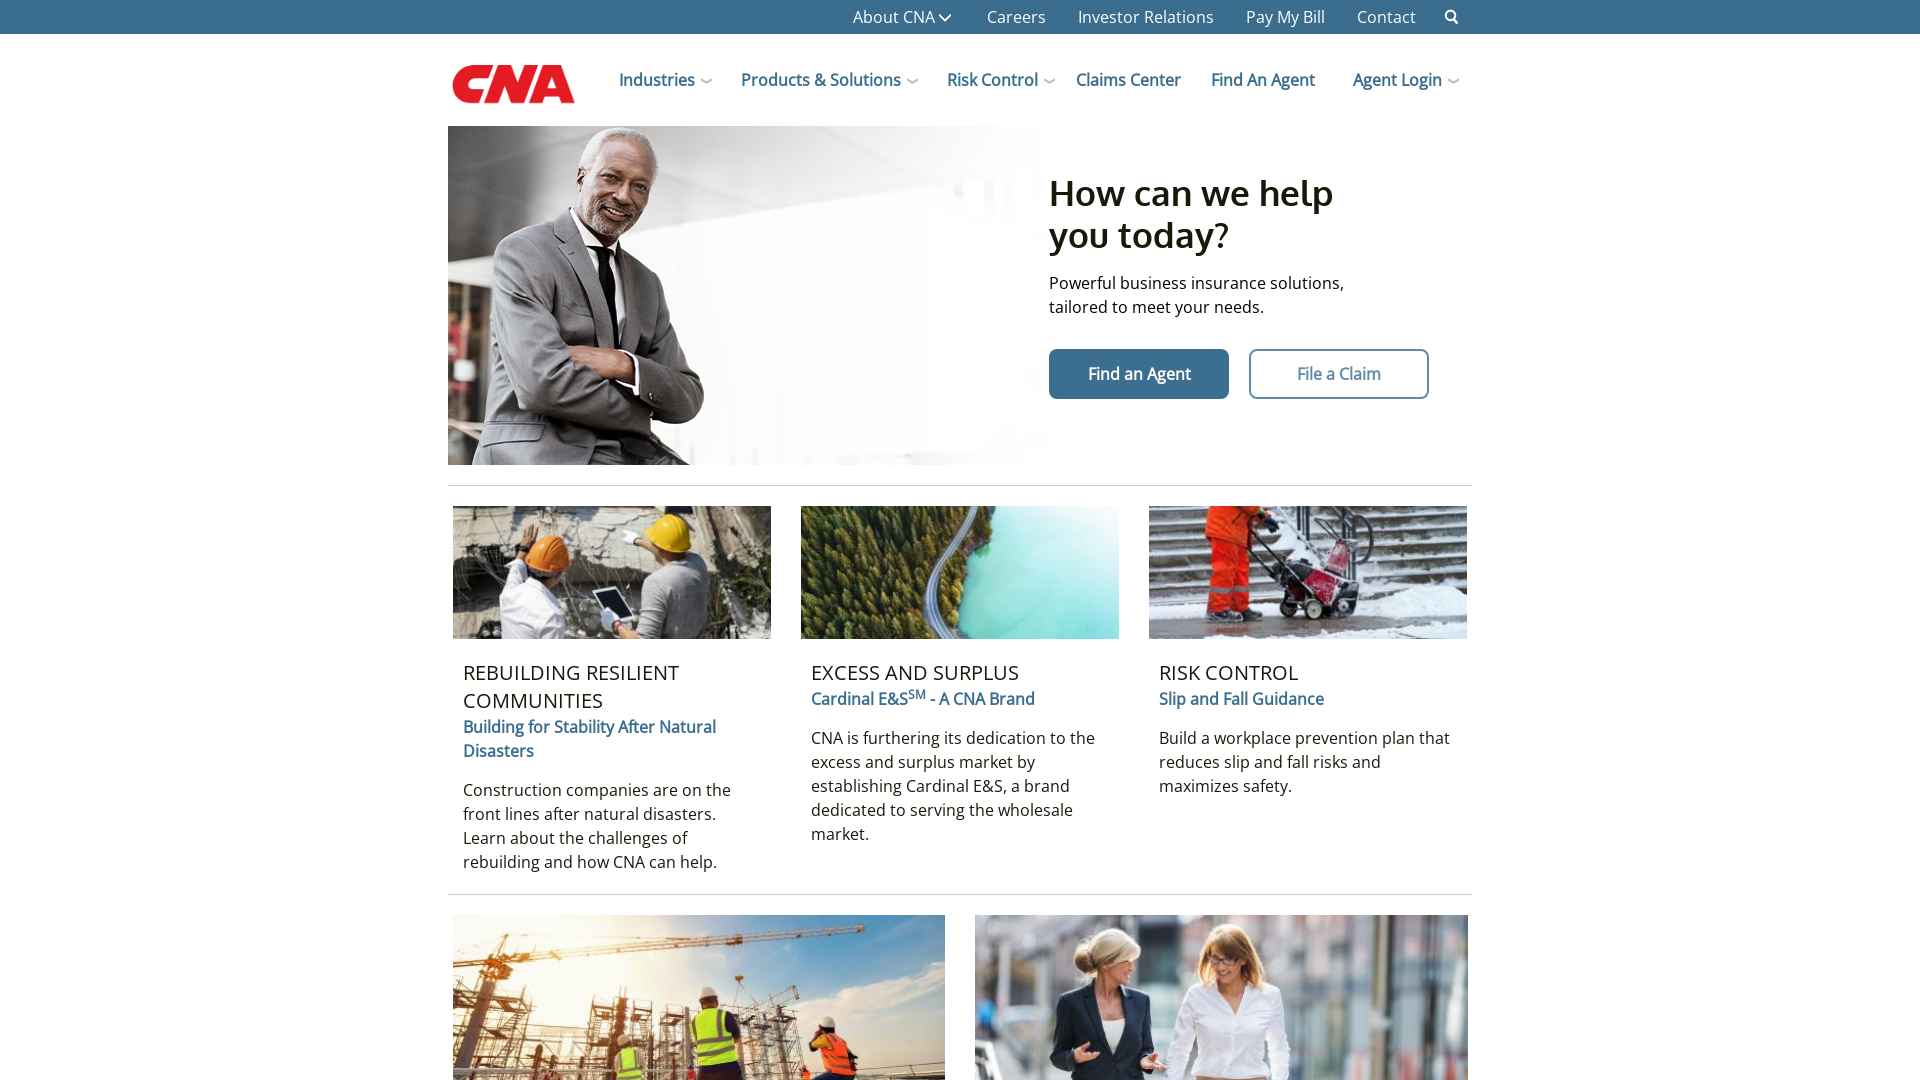

Page loaded successfully - DOM content ready
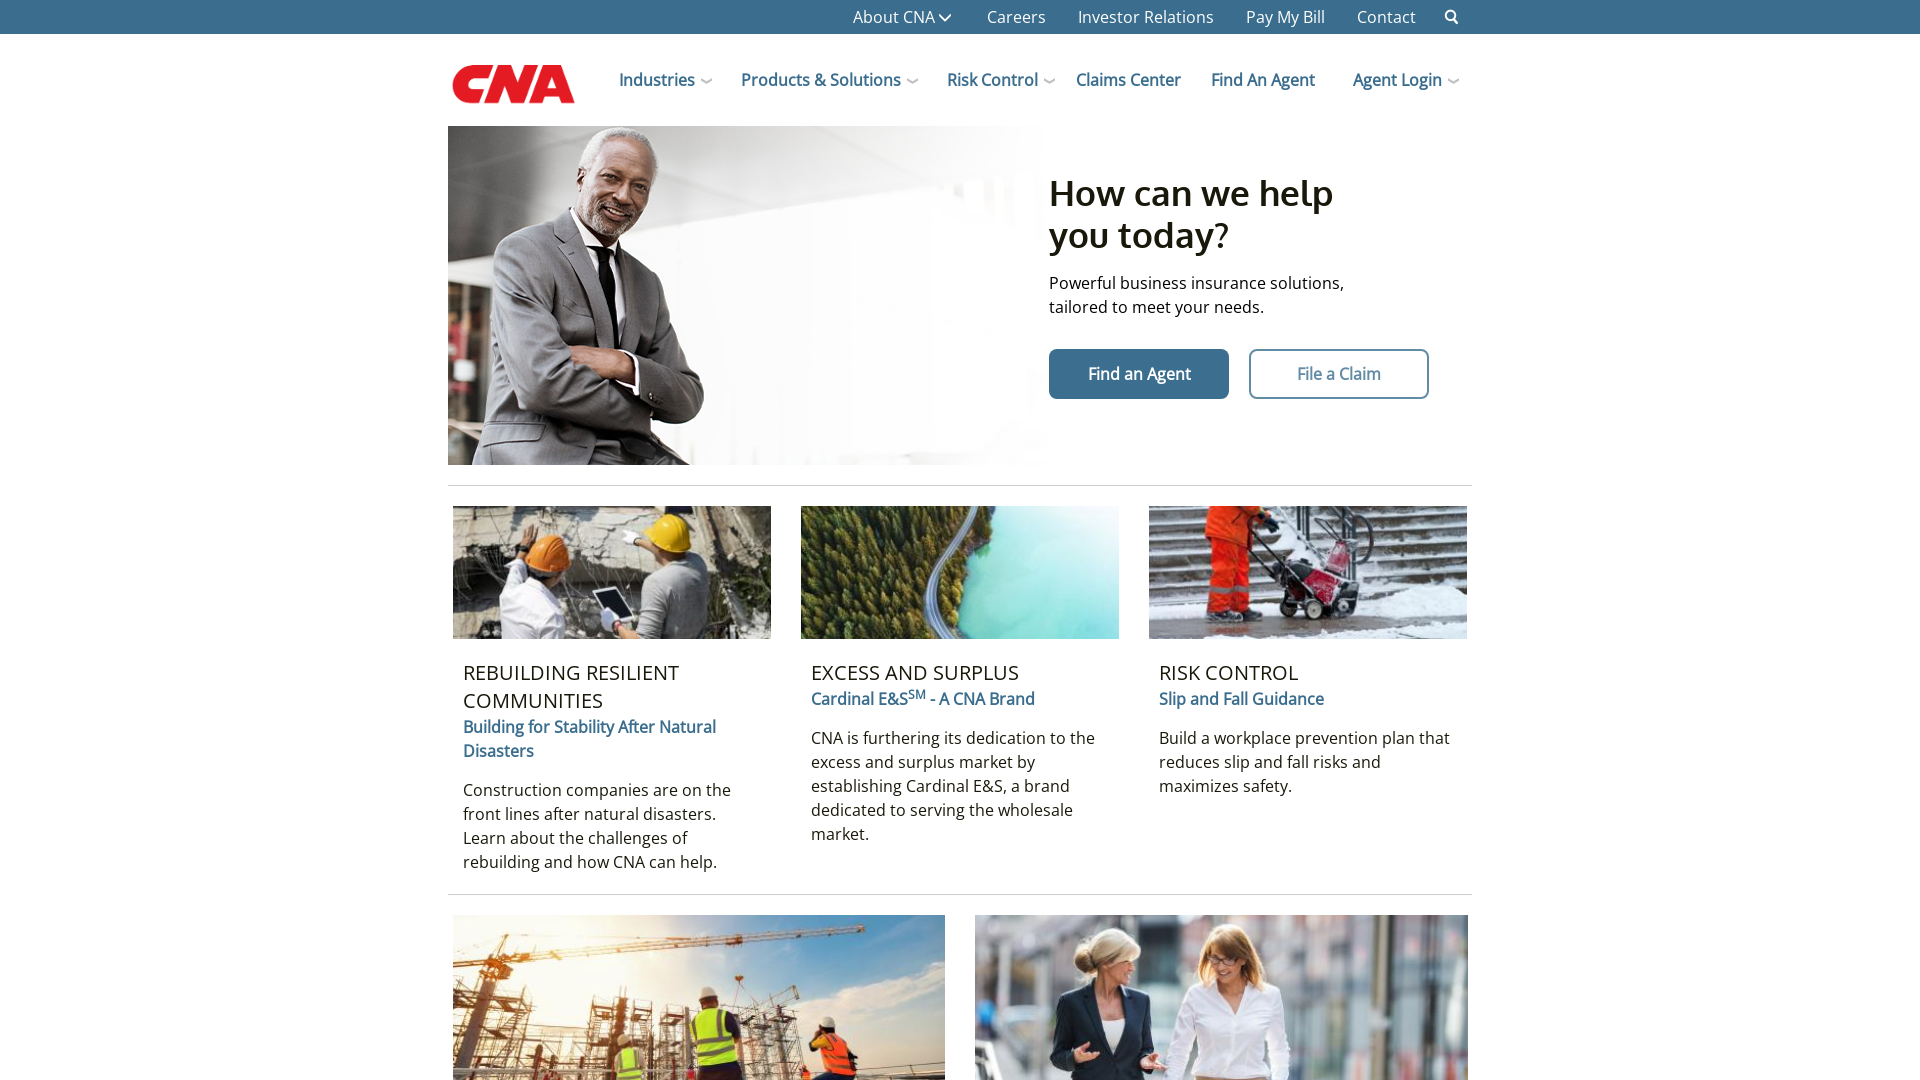

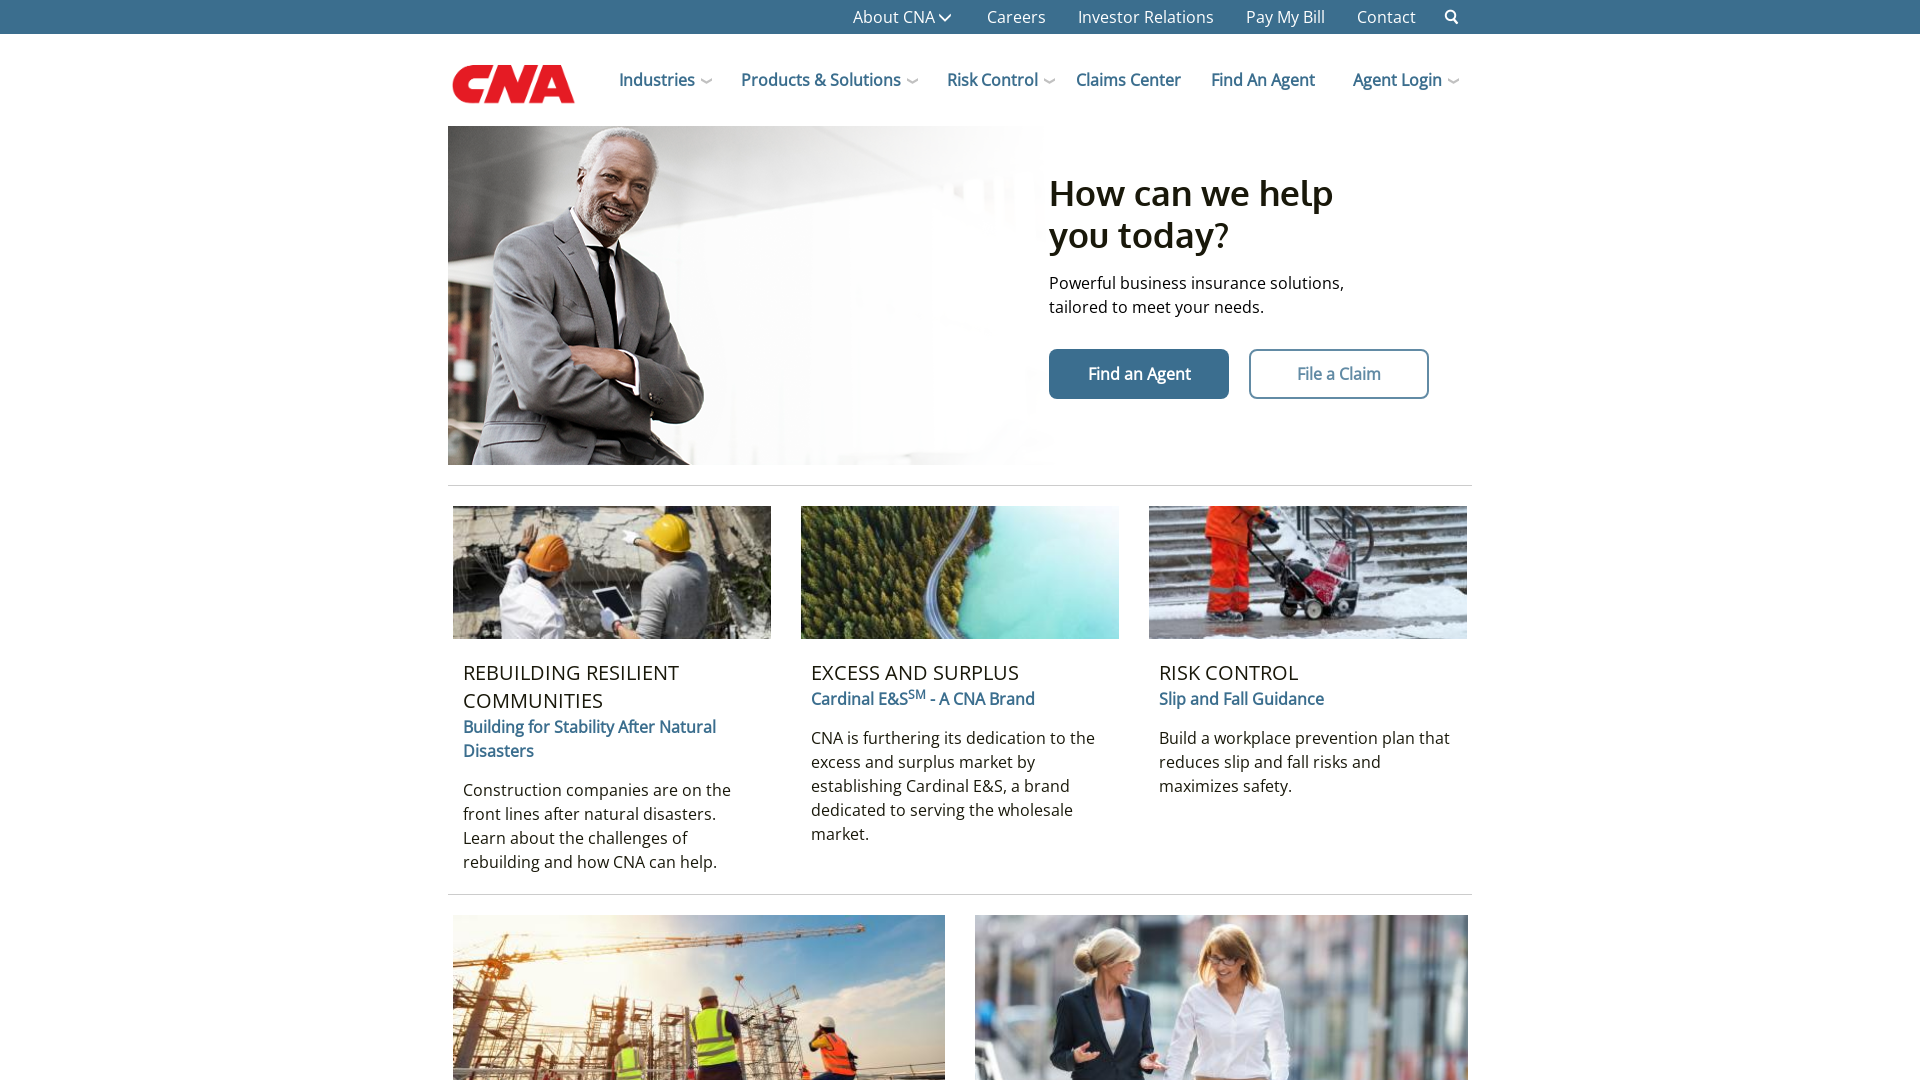